Tests dynamic loading by clicking the Start button and verifying that "Hello World!" appears after the content loads

Starting URL: https://the-internet.herokuapp.com/dynamic_loading/1

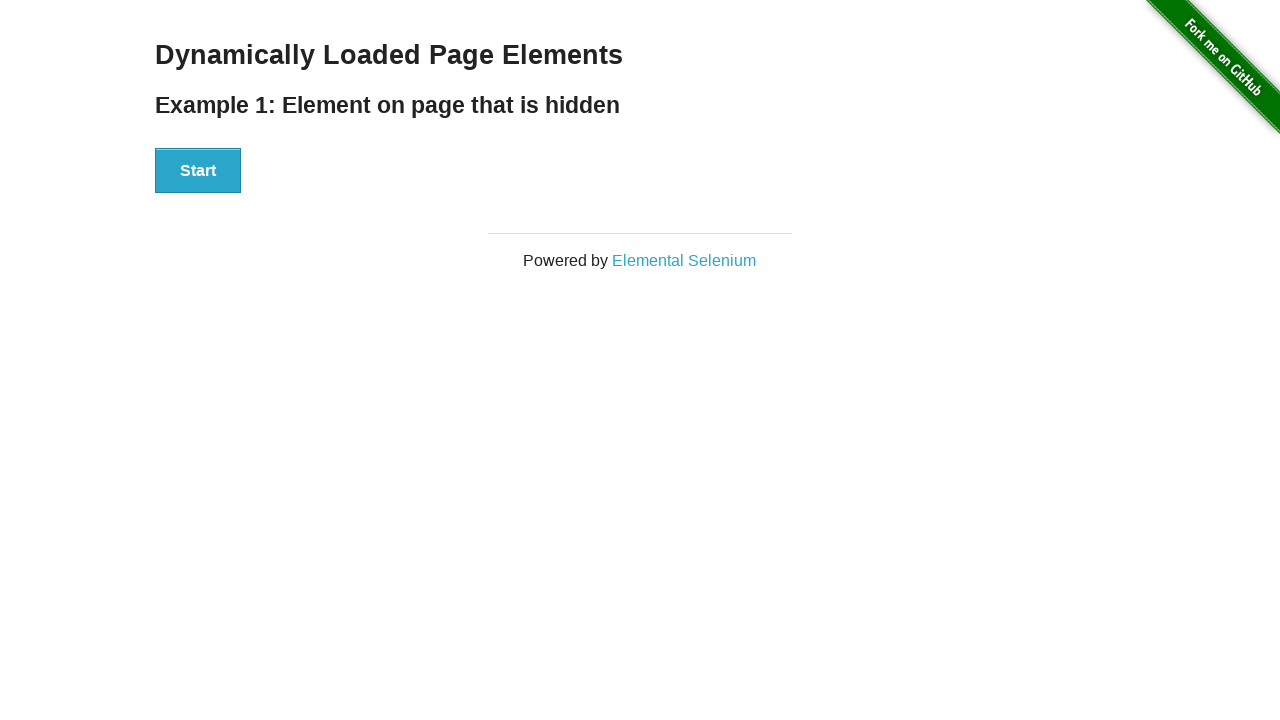

Clicked the Start button to trigger dynamic loading at (198, 171) on xpath=//div[@id='start']//button
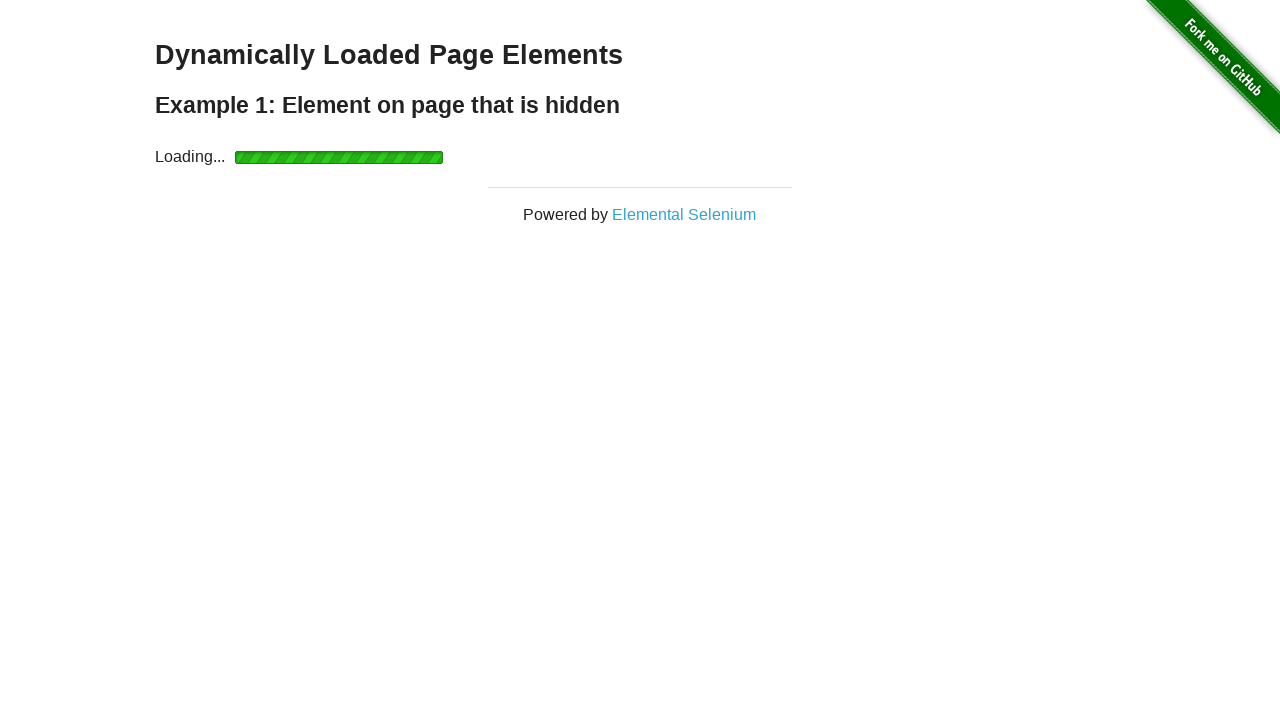

Waited for Hello World text to become visible
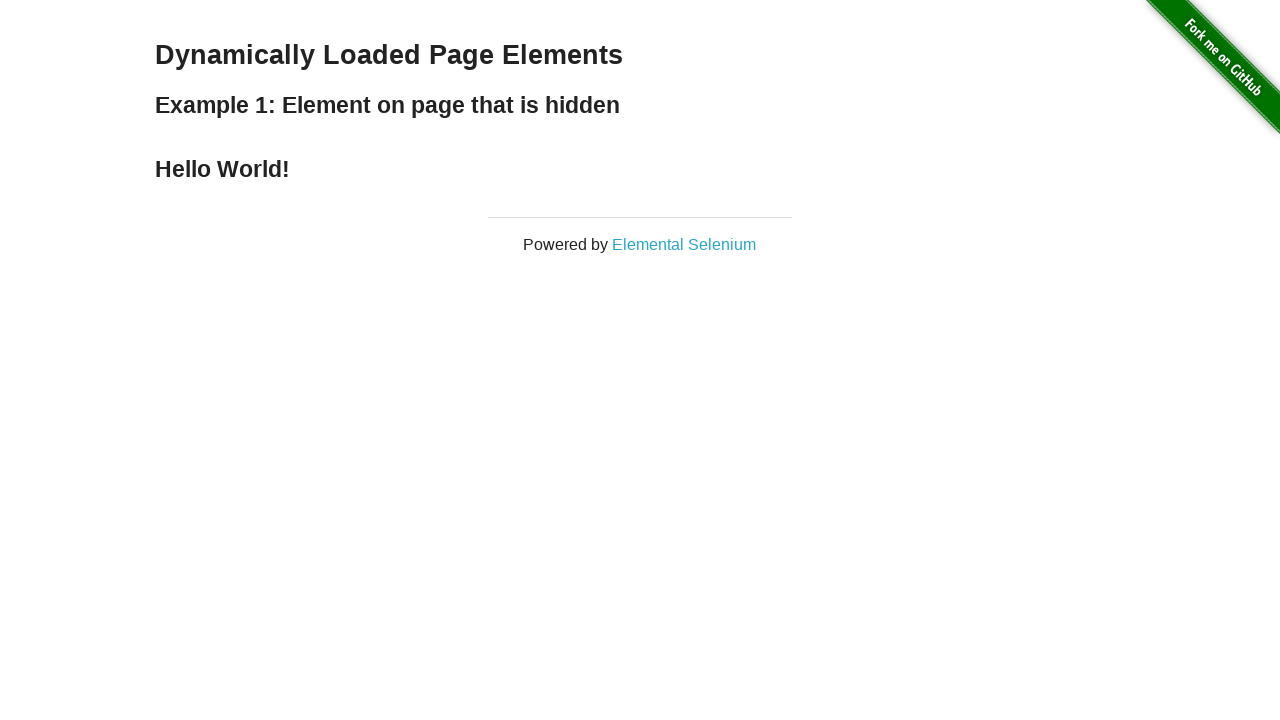

Located the Hello World text element
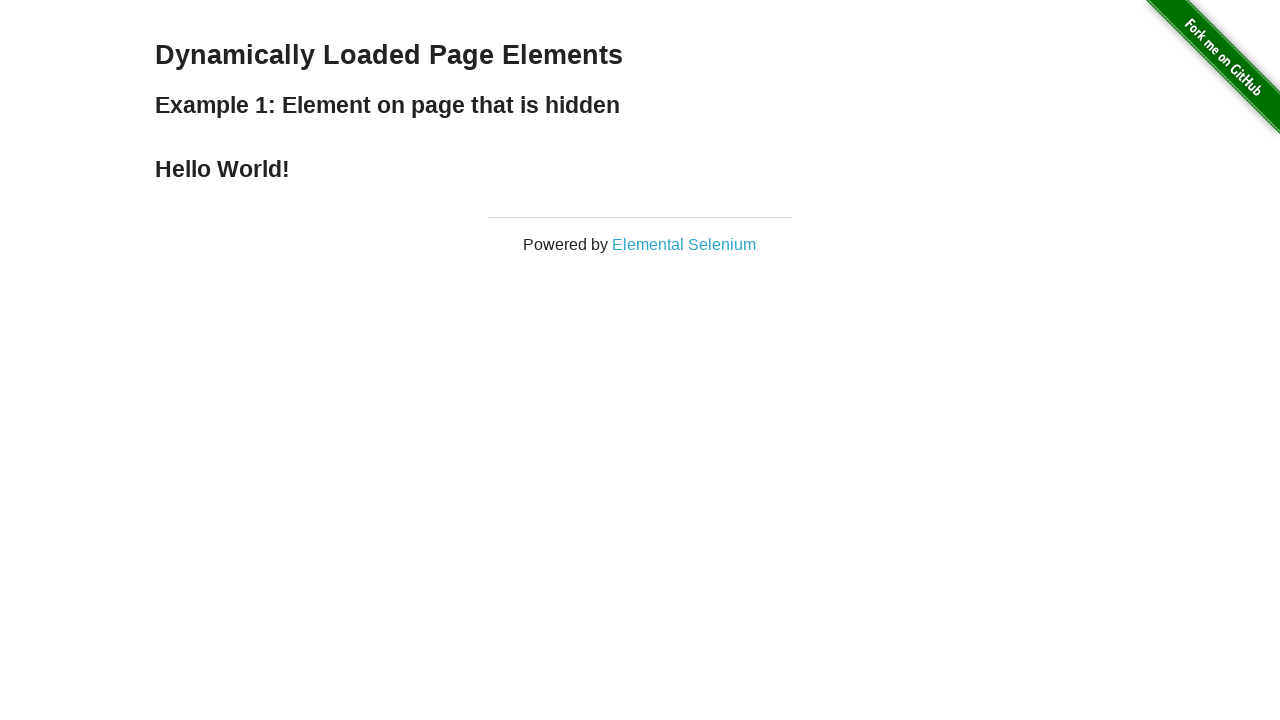

Verified that the text content is 'Hello World!'
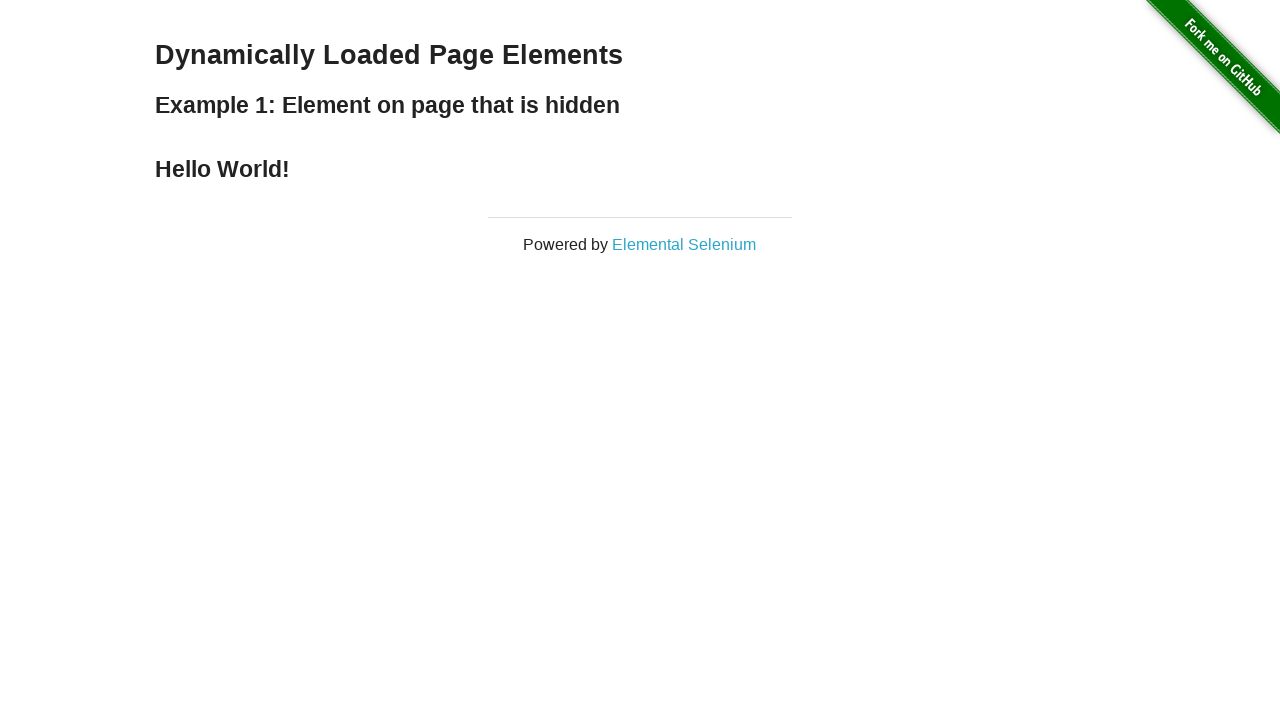

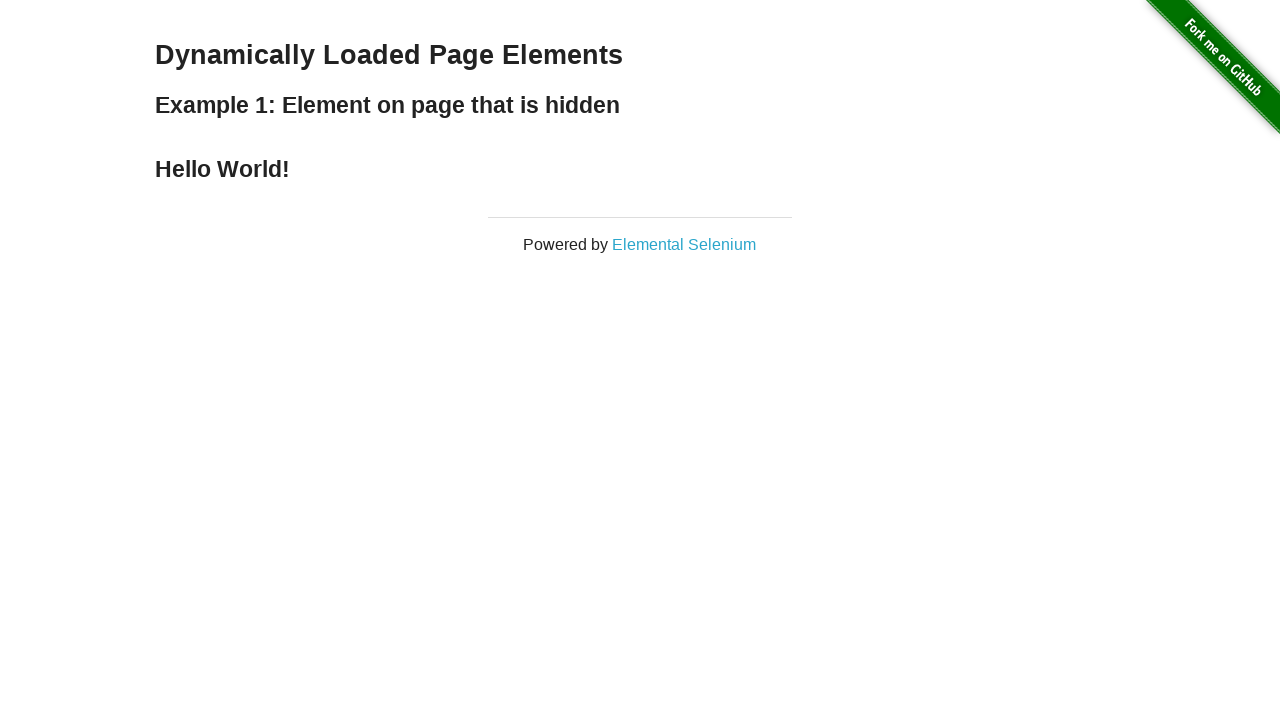